Tests multi-tab browser functionality by opening a new tab, navigating to a second site, extracting course title text, switching back to the original tab, and filling an input field with the extracted text.

Starting URL: https://rahulshettyacademy.com/angularpractice/

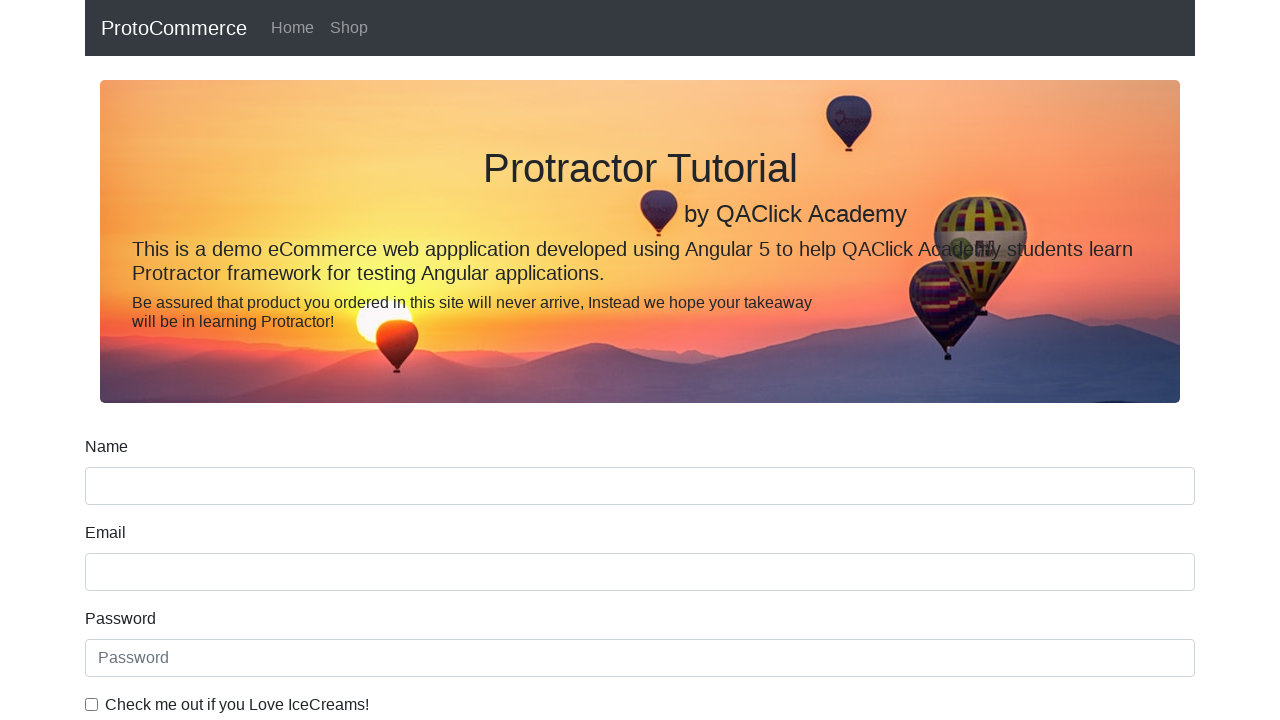

Opened a new tab
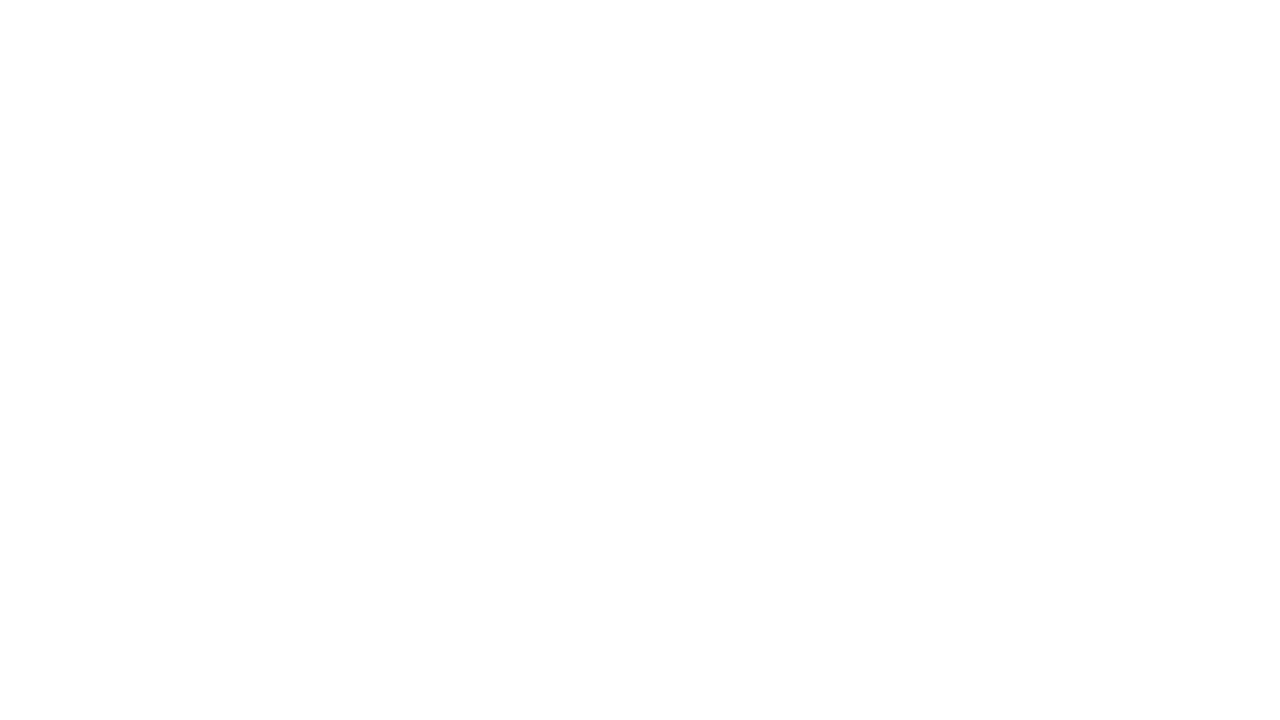

Navigated to https://rahulshettyacademy.com/ in the new tab
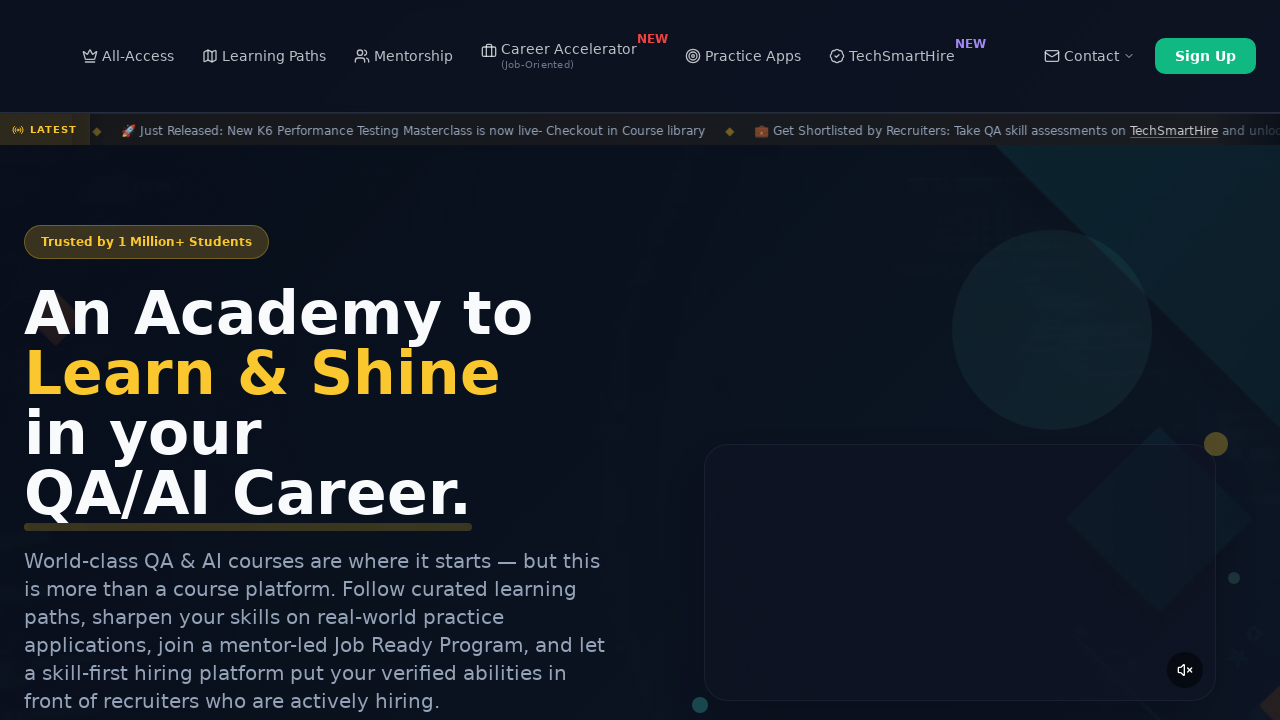

Course title links loaded on the page
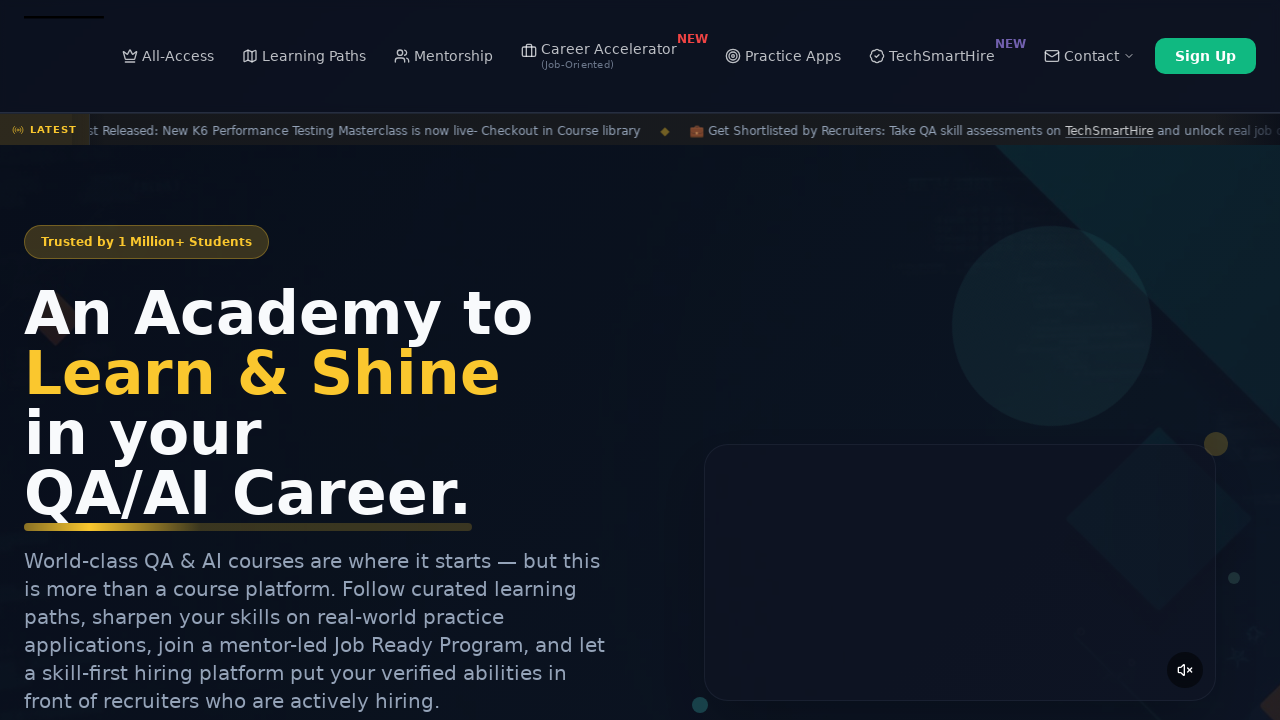

Located all course title links
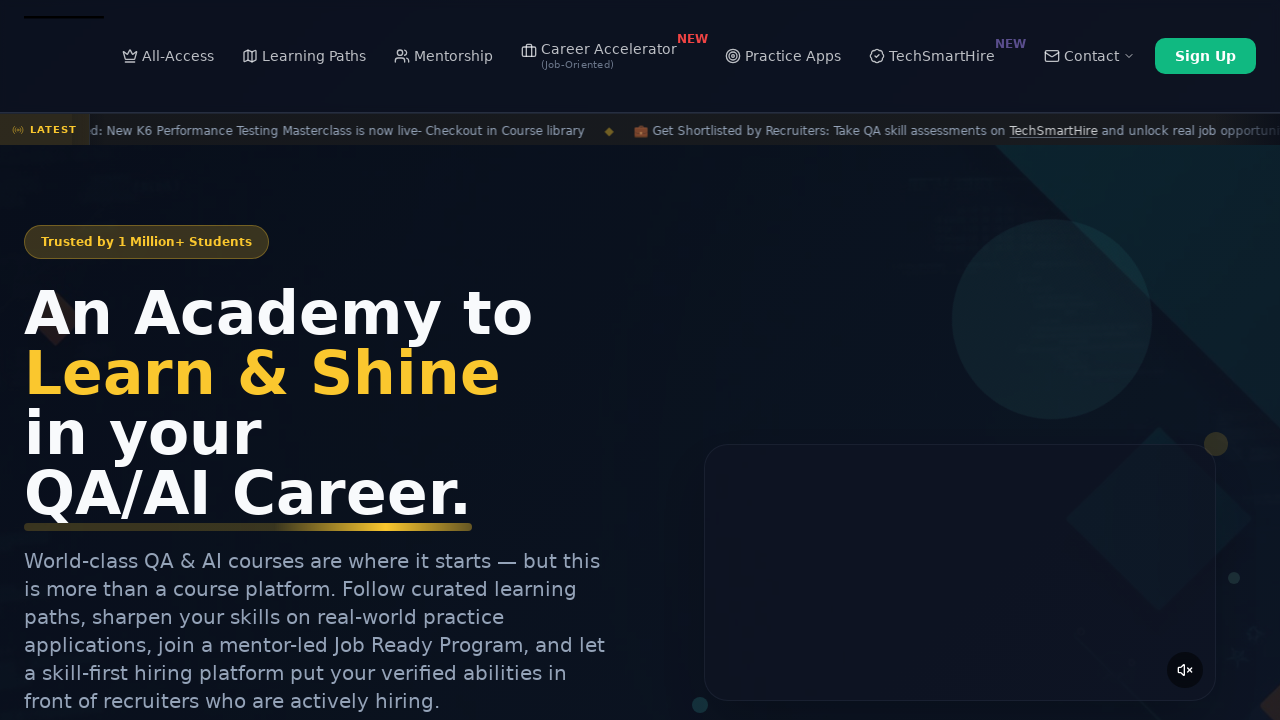

Extracted course title text: 'Playwright Testing'
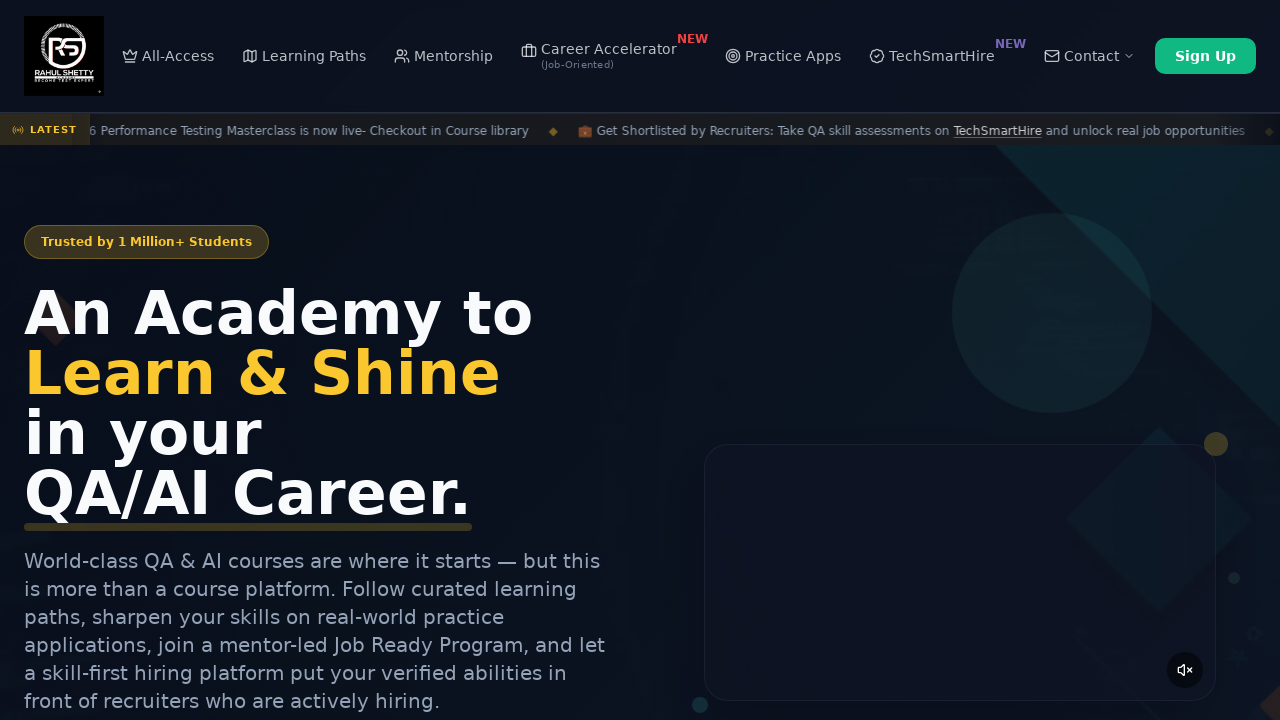

Located all input elements on the original tab
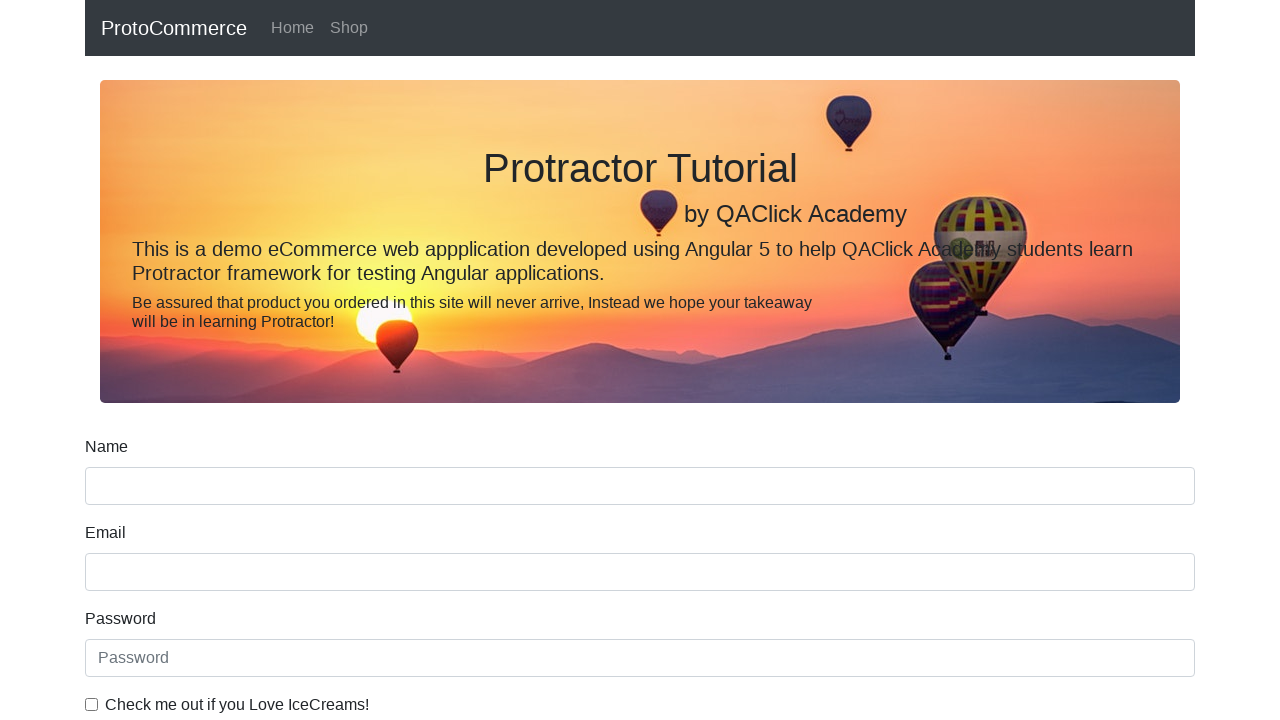

Filled first input field with course title: 'Playwright Testing' on xpath=//input >> nth=0
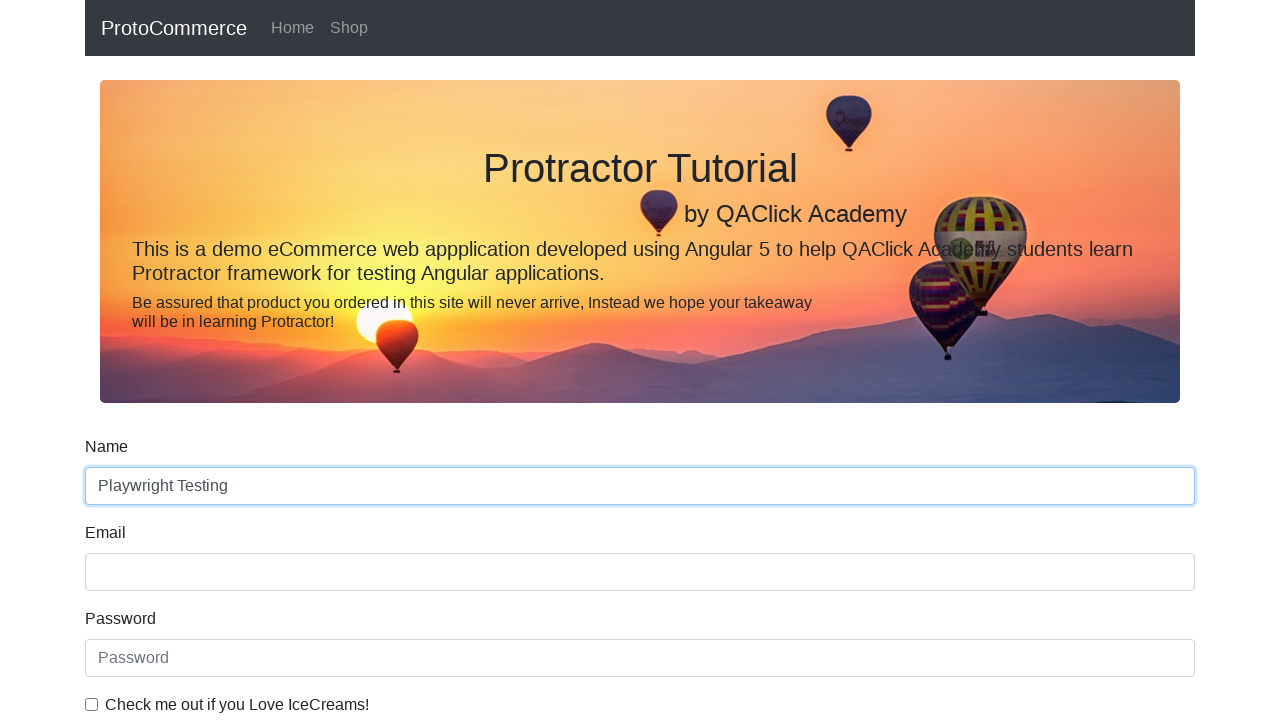

Closed the new tab
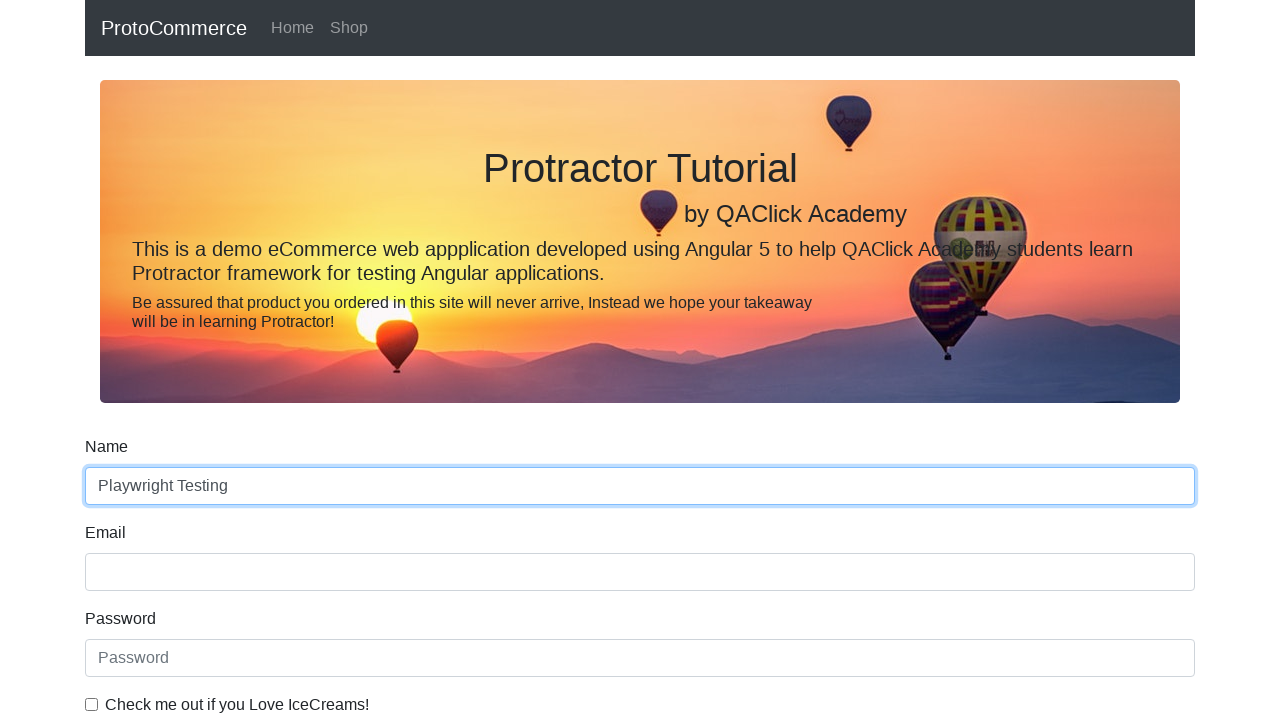

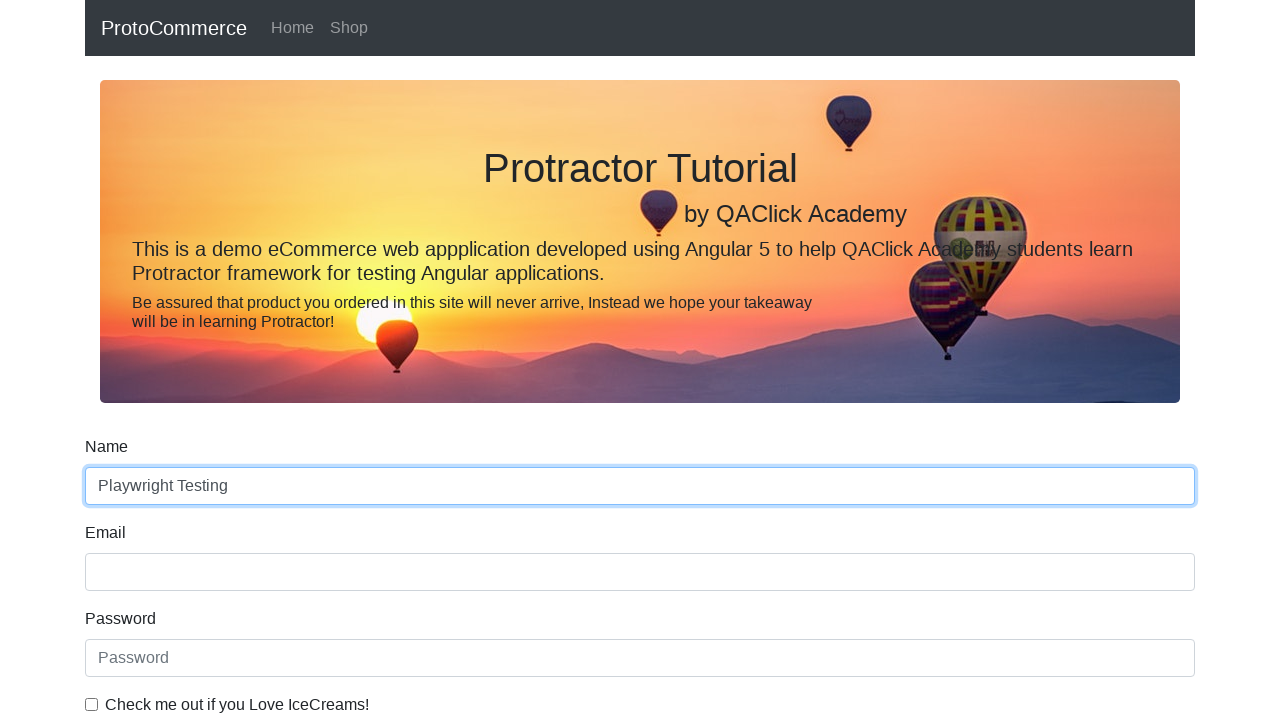